Tests various CSS selector and XPath locator strategies on an automation practice page, including clicking radio buttons, checkboxes, filling input fields, and reading table data.

Starting URL: https://rahulshettyacademy.com/AutomationPractice/

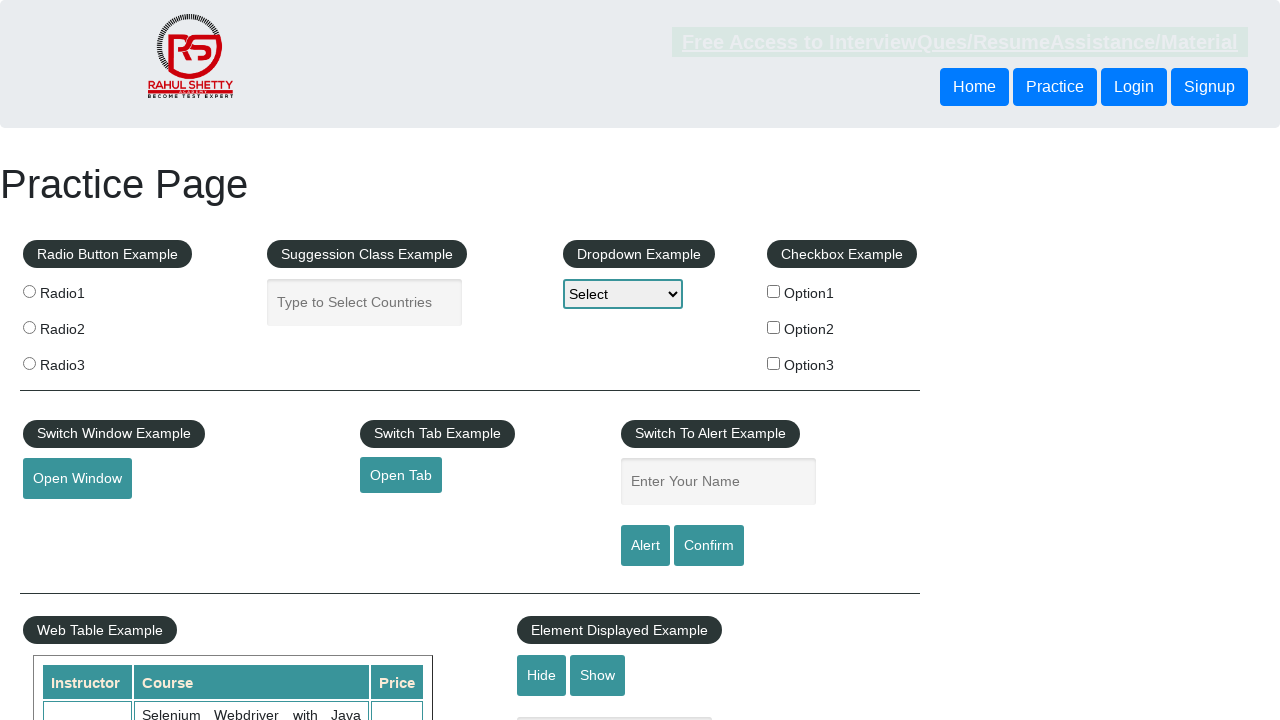

Clicked radio button with value 'radio2' using CSS selector at (29, 327) on input[value='radio2']
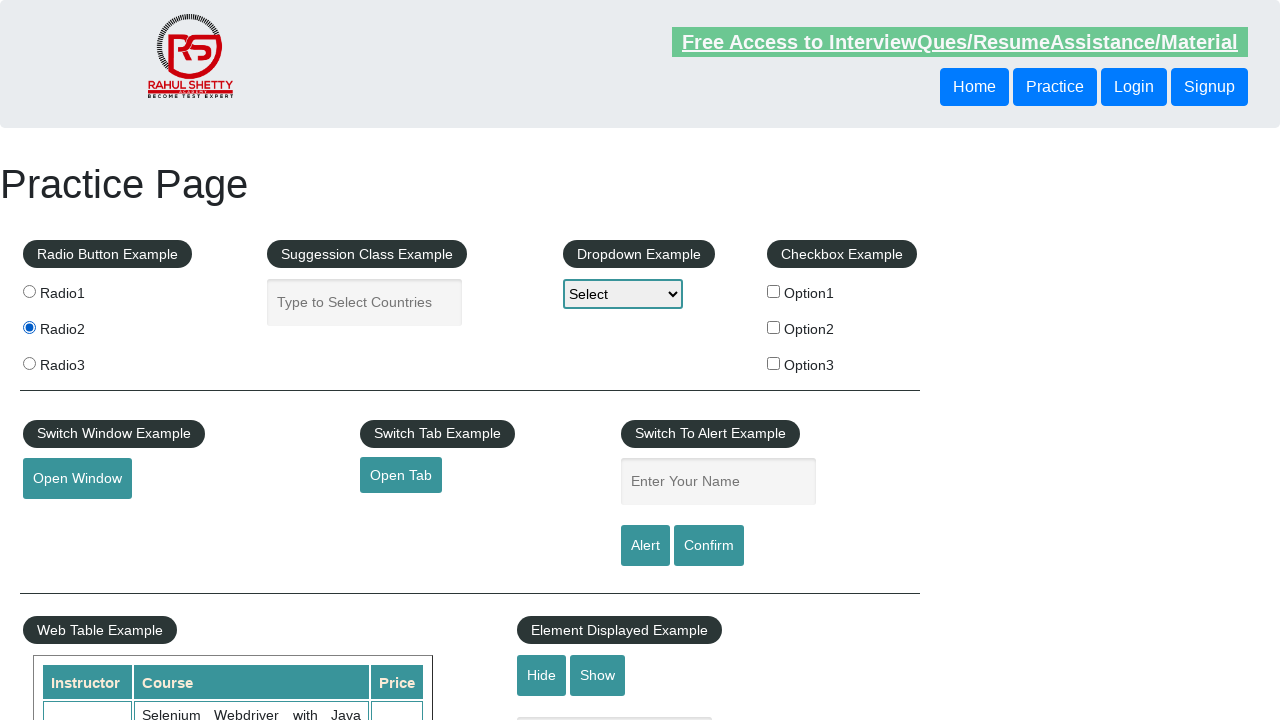

Clicked radio button with value 'radio3' using XPath at (29, 363) on xpath=//input[@value='radio3']
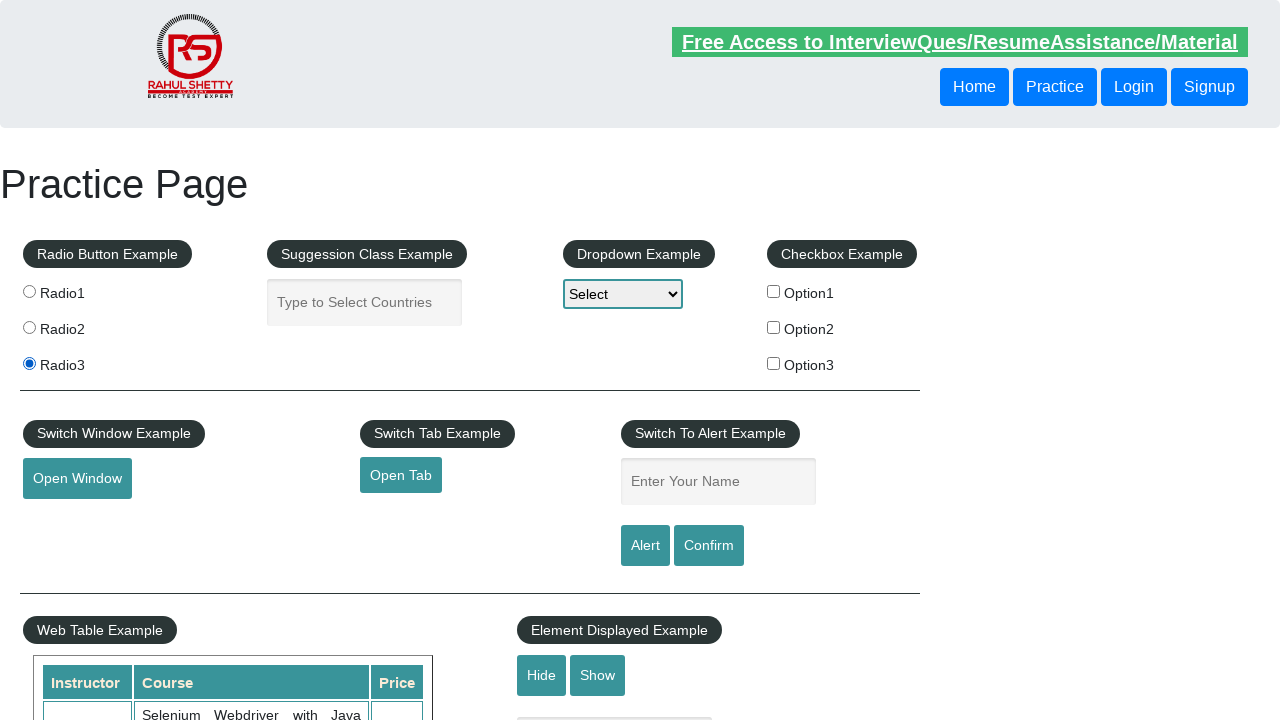

Clicked checkbox option 1 at (774, 291) on #checkBoxOption1
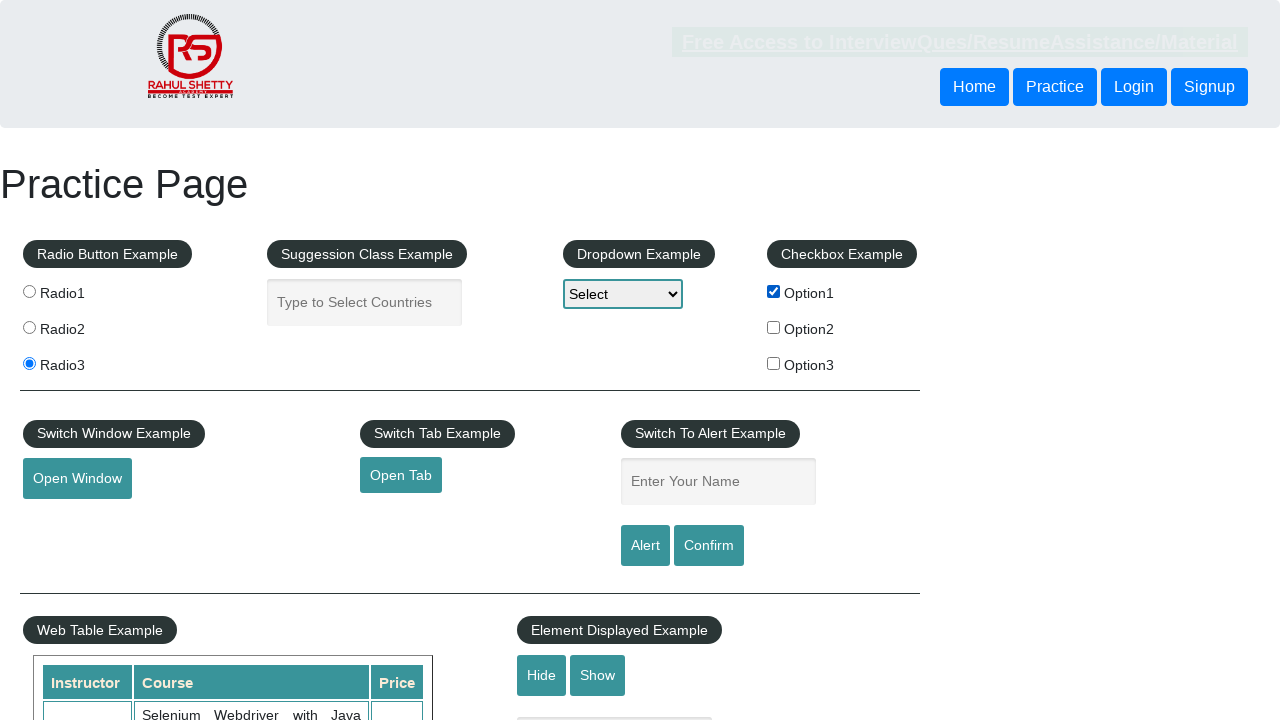

Clicked radio button using class selector at (29, 291) on .radioButton
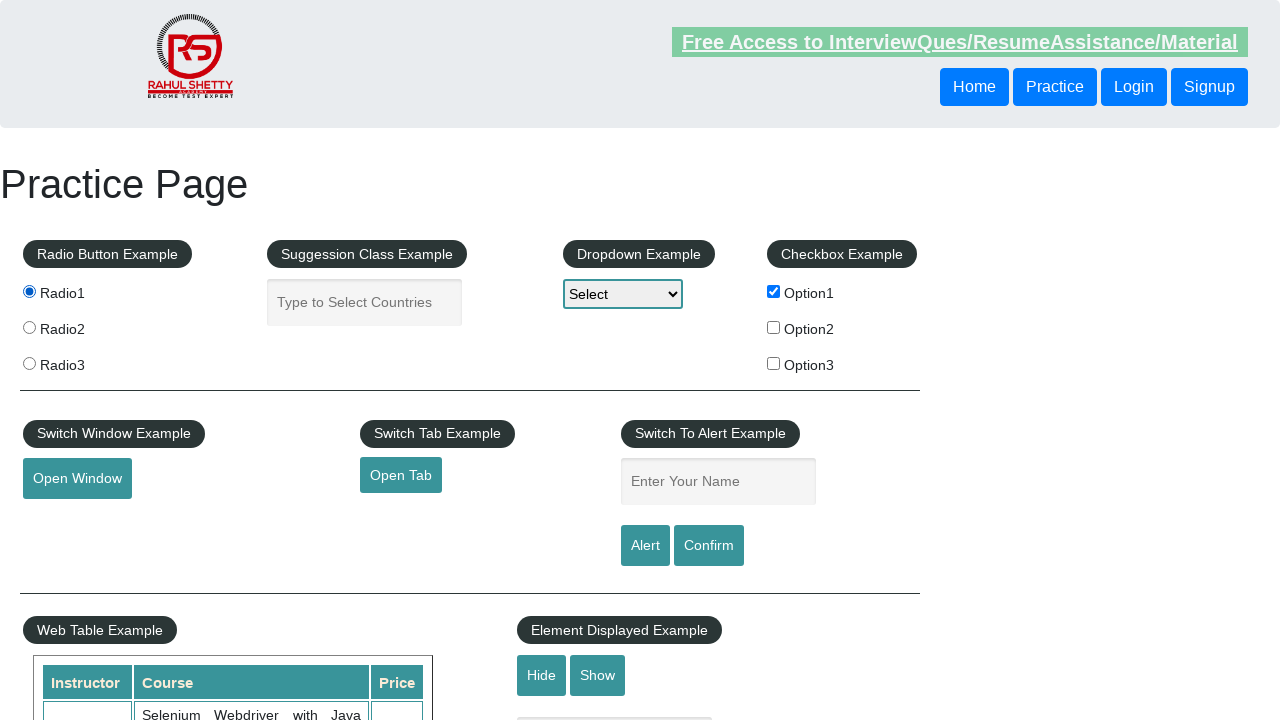

Clicked radio3 again using wildcard XPath at (29, 363) on xpath=//*[@value='radio3']
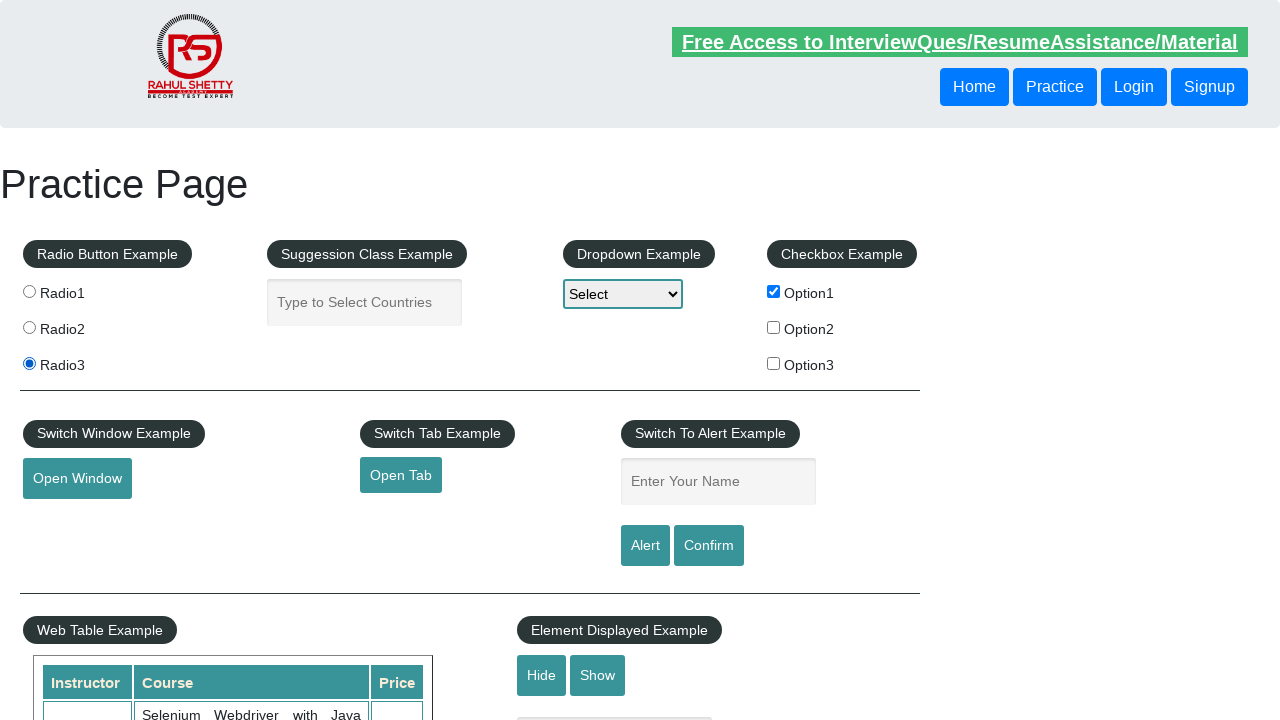

Clicked radio1 using combined attribute selector at (29, 291) on input[name='radioButton'][value='radio1']
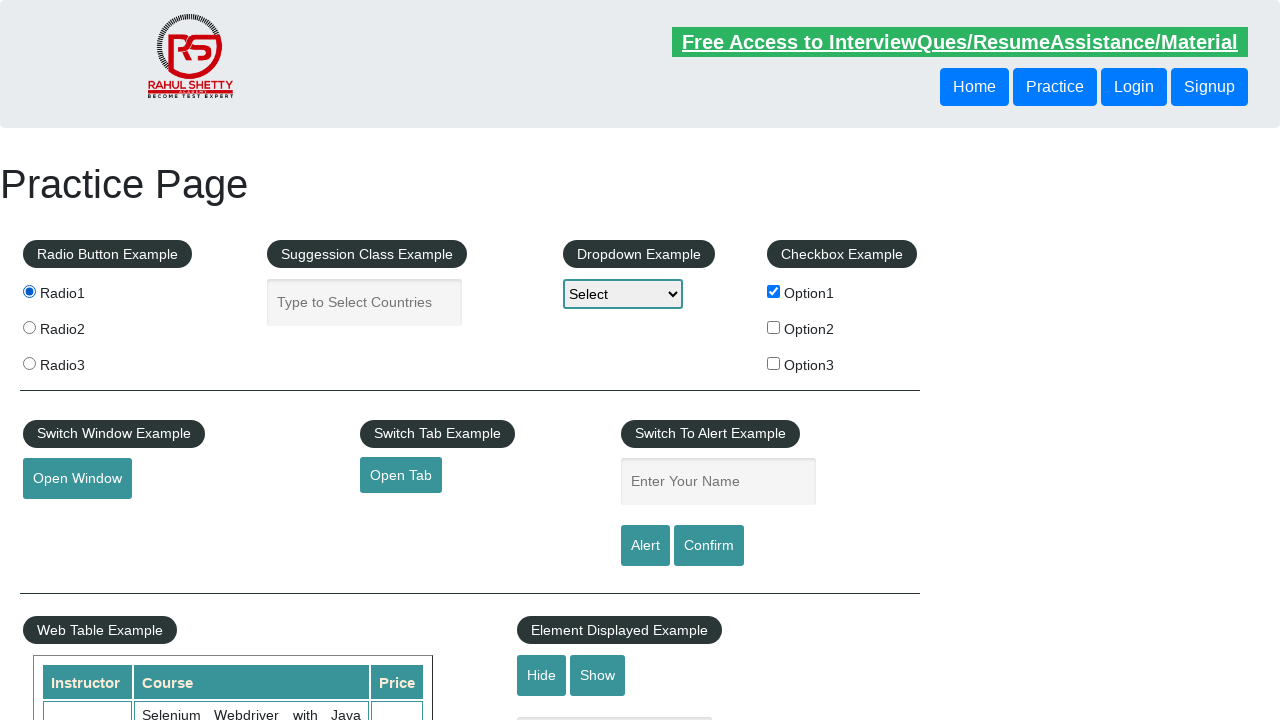

Clicked radio2 using XPath with 'and' condition at (29, 327) on xpath=//input[@name='radioButton' and @value='radio2']
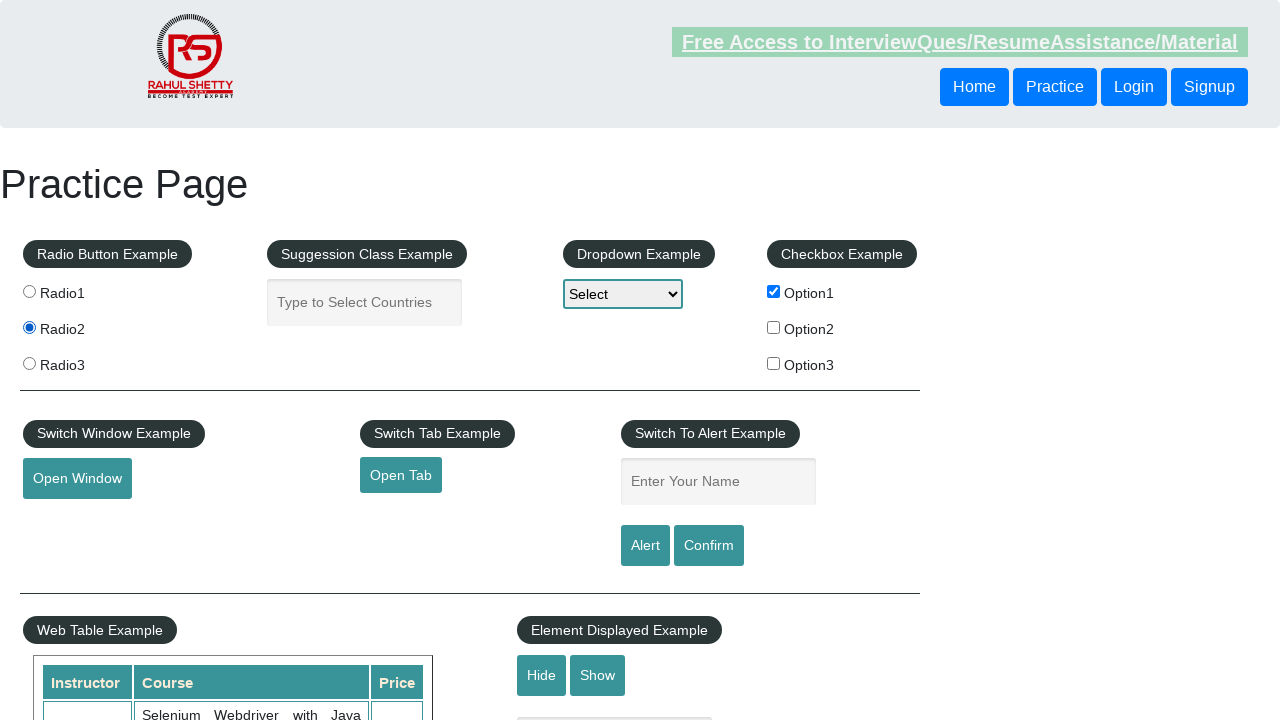

Filled input field with 'Hello' using starts-with CSS selector on input[placeholder^='Enter Your']
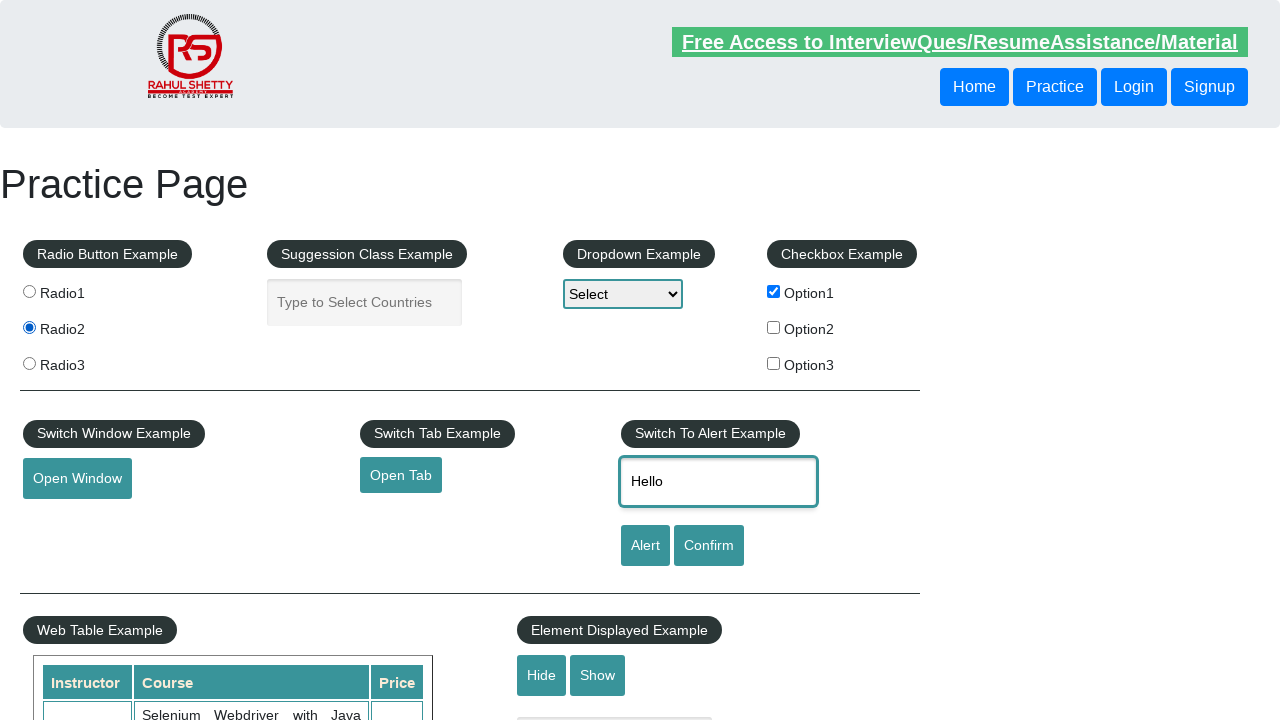

Filled input field with 'Hello ' using starts-with XPath on //input[starts-with(@placeholder,'Enter Your')]
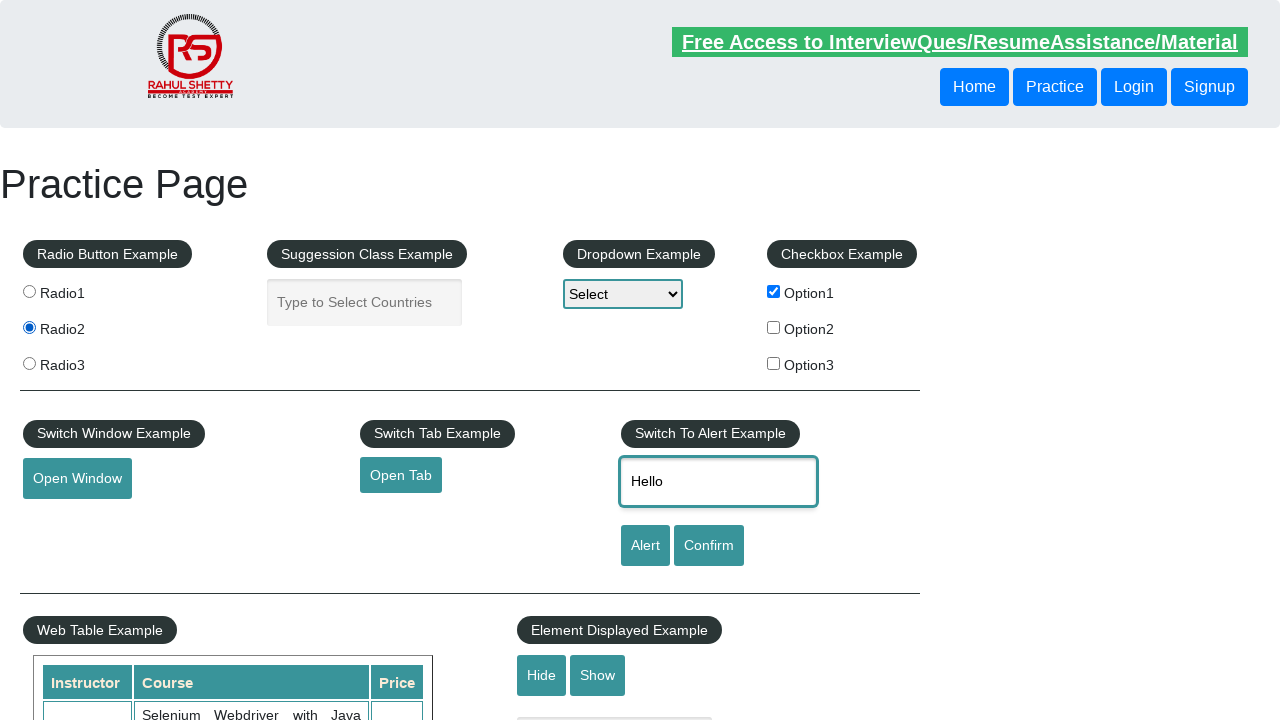

Filled input field with 'Hello' using contains CSS selector on input[placeholder*='Enter Your']
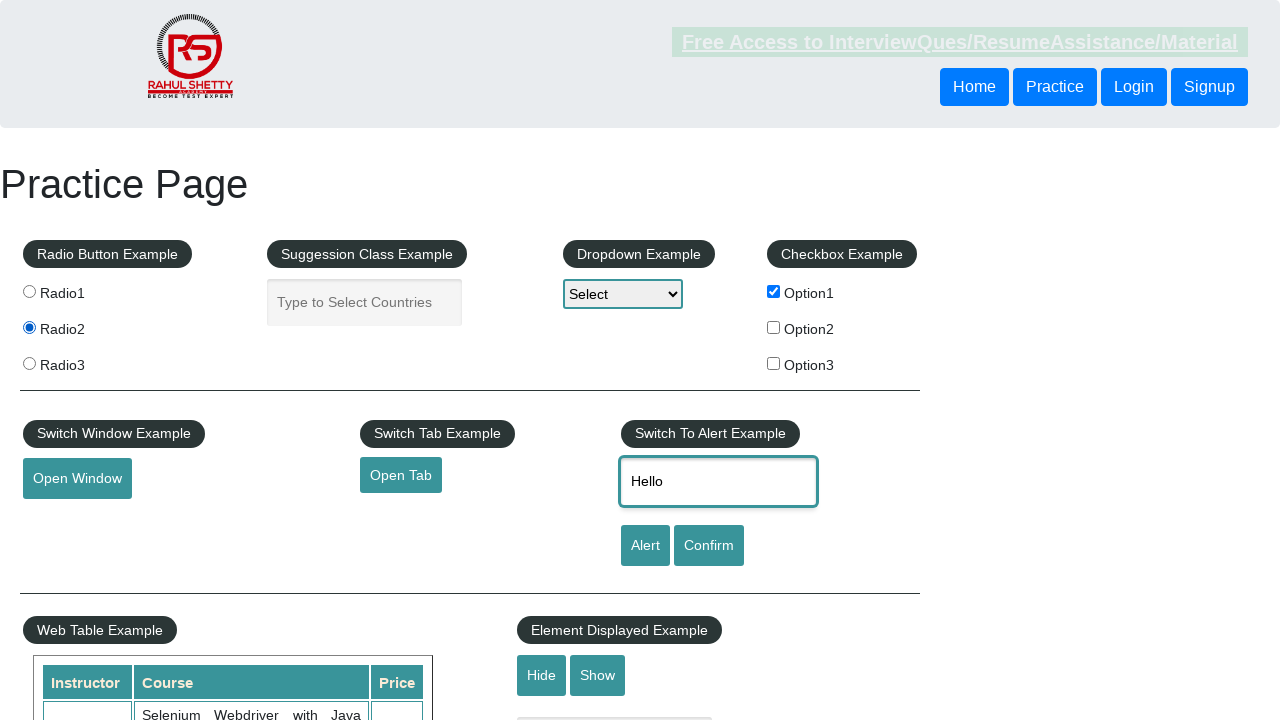

Filled input field with 'Hello ' using contains XPath on //input[contains(@placeholder,'Enter Your')]
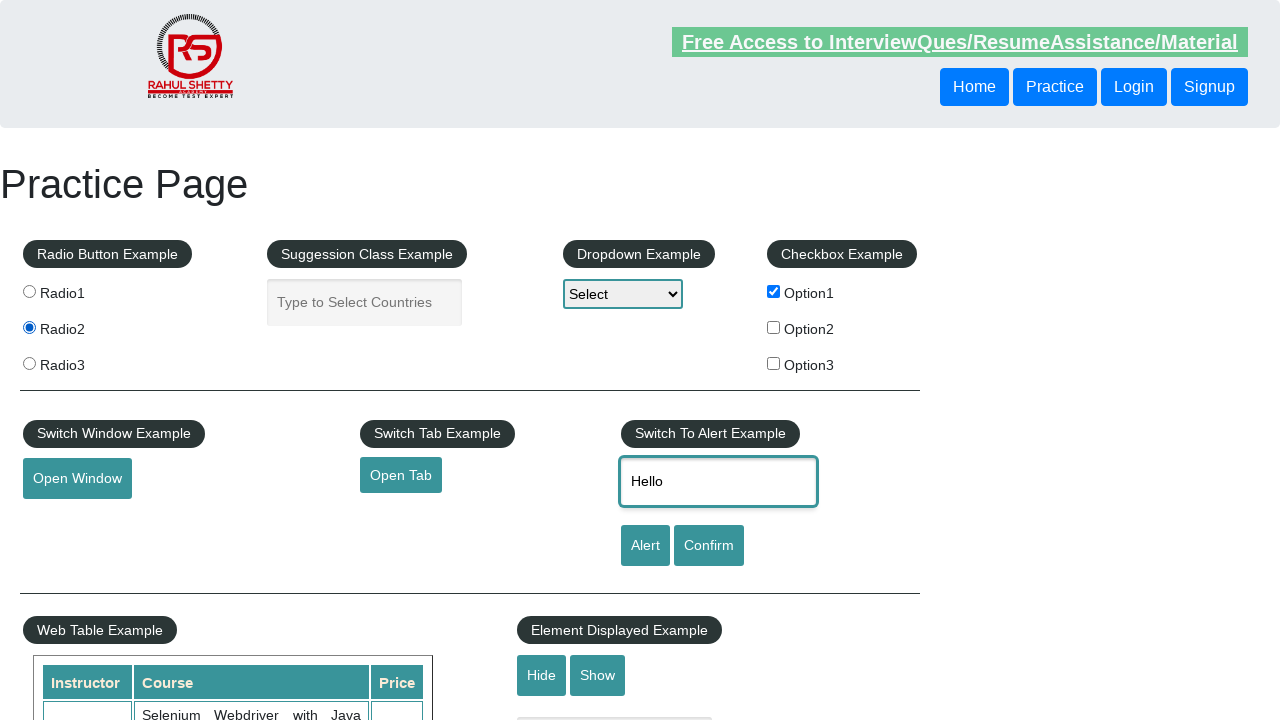

Verified table headers are visible using CSS selector
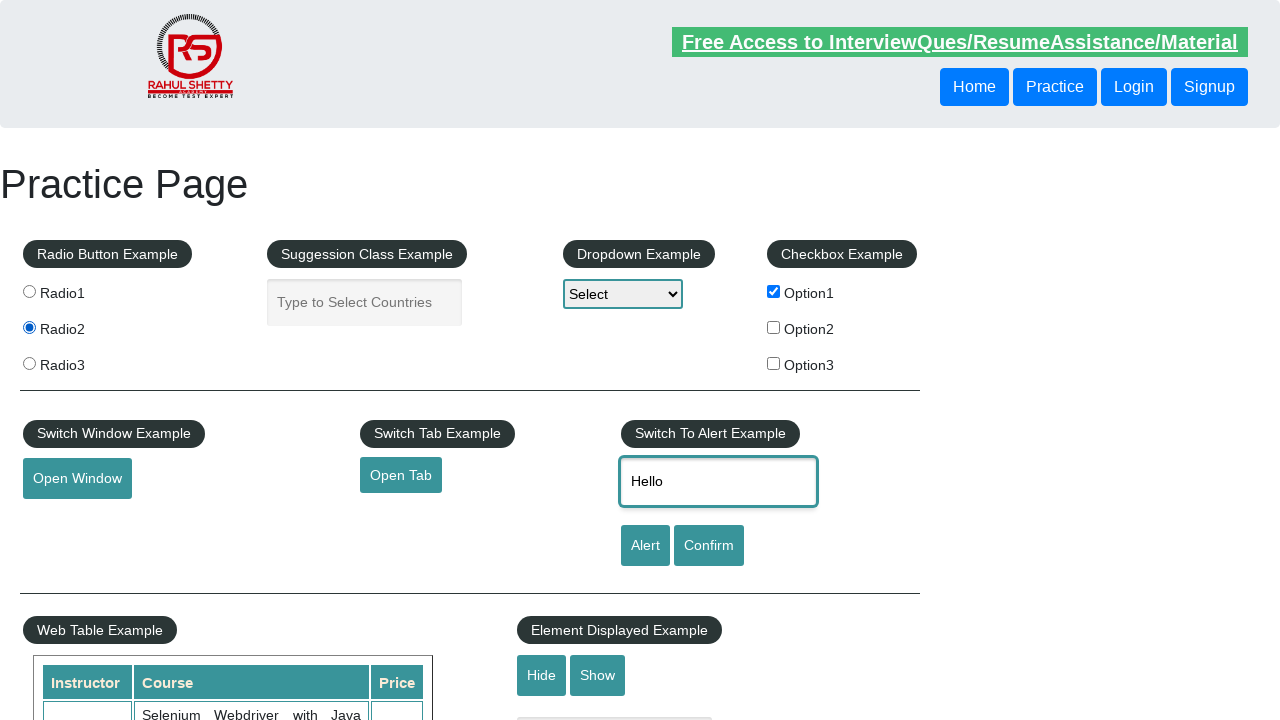

Verified table data is present using XPath
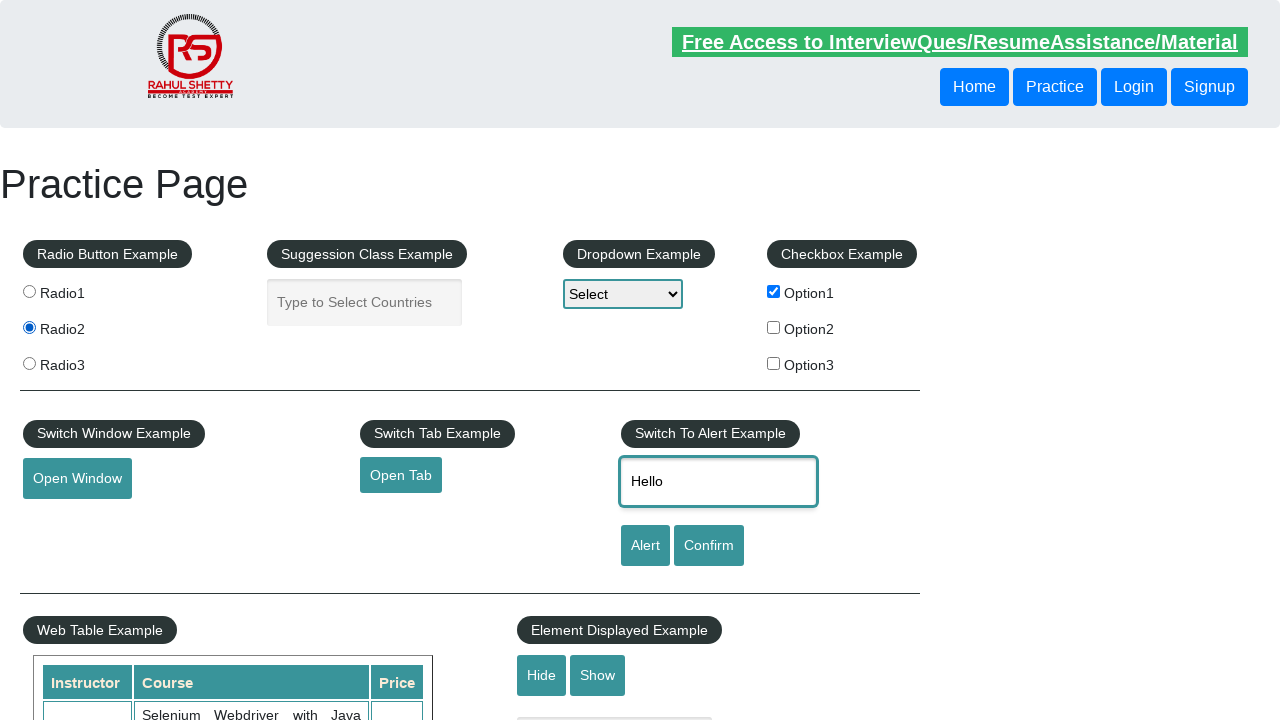

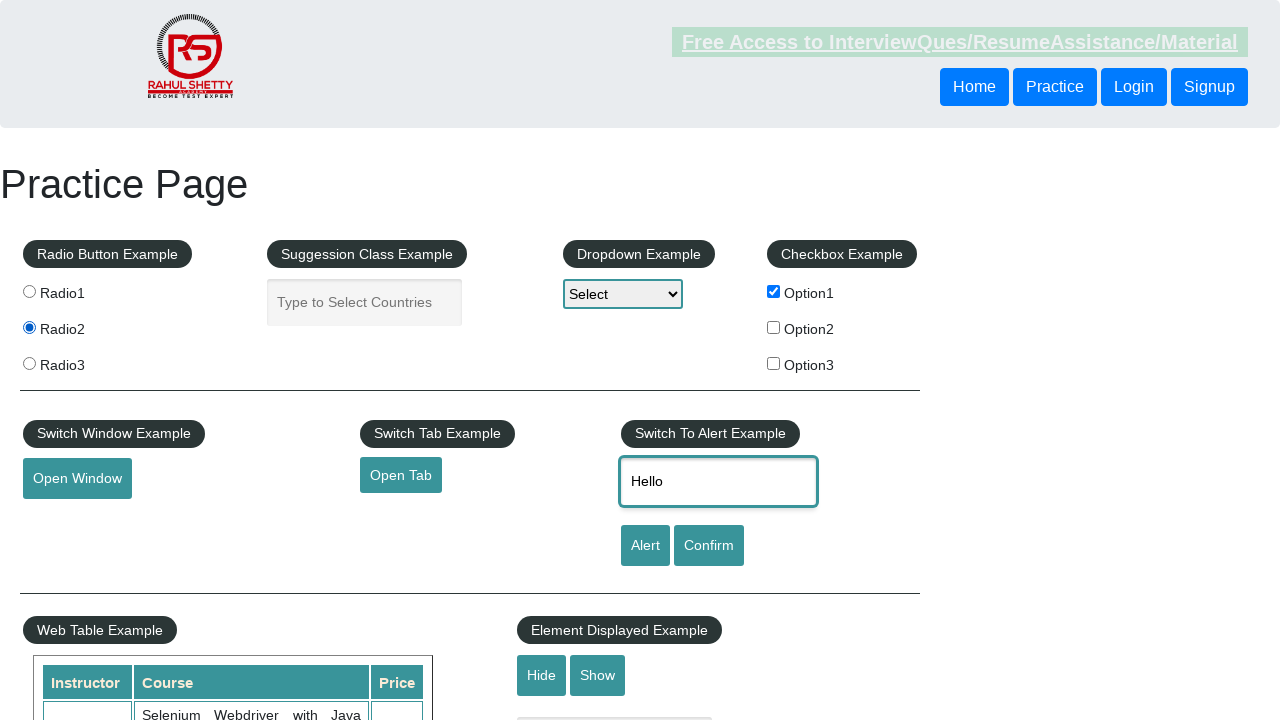